Tests a to-do list application by navigating to the page, adding multiple tasks through the input form, and verifying they appear in the list.

Starting URL: https://training-support.net/webelements/todo-list

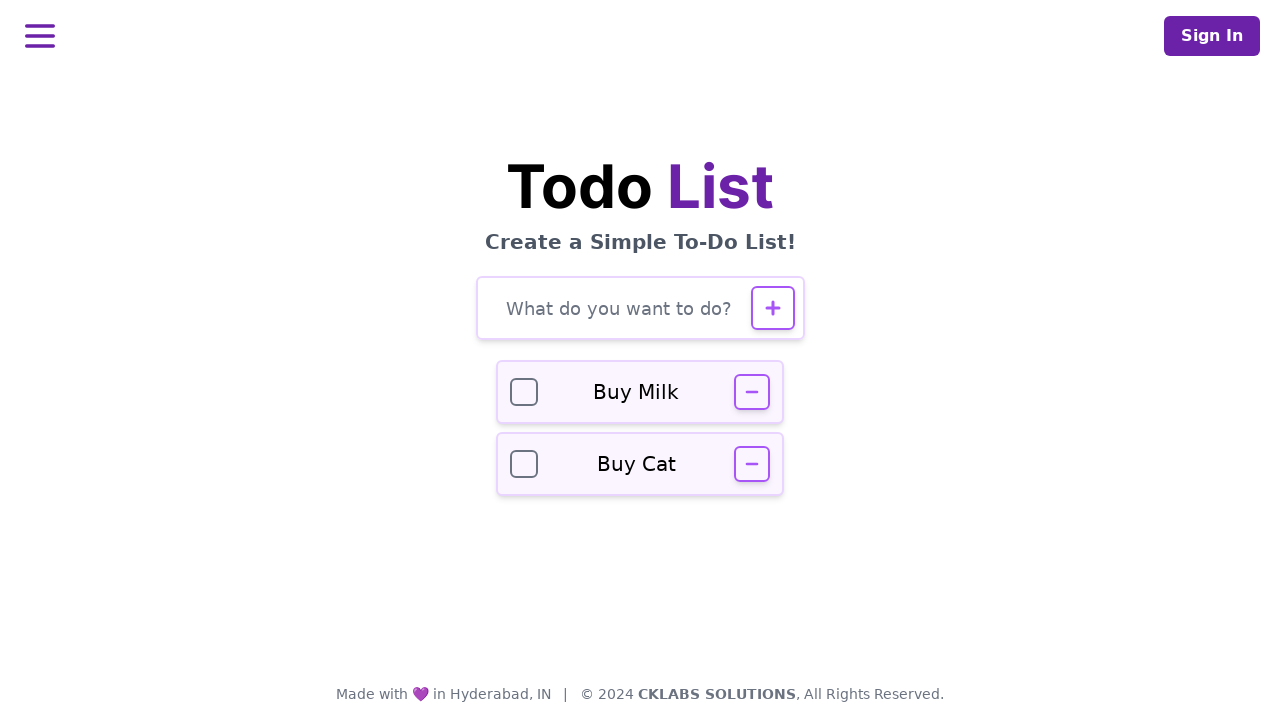

Verified page title is 'Selenium: To-Do List'
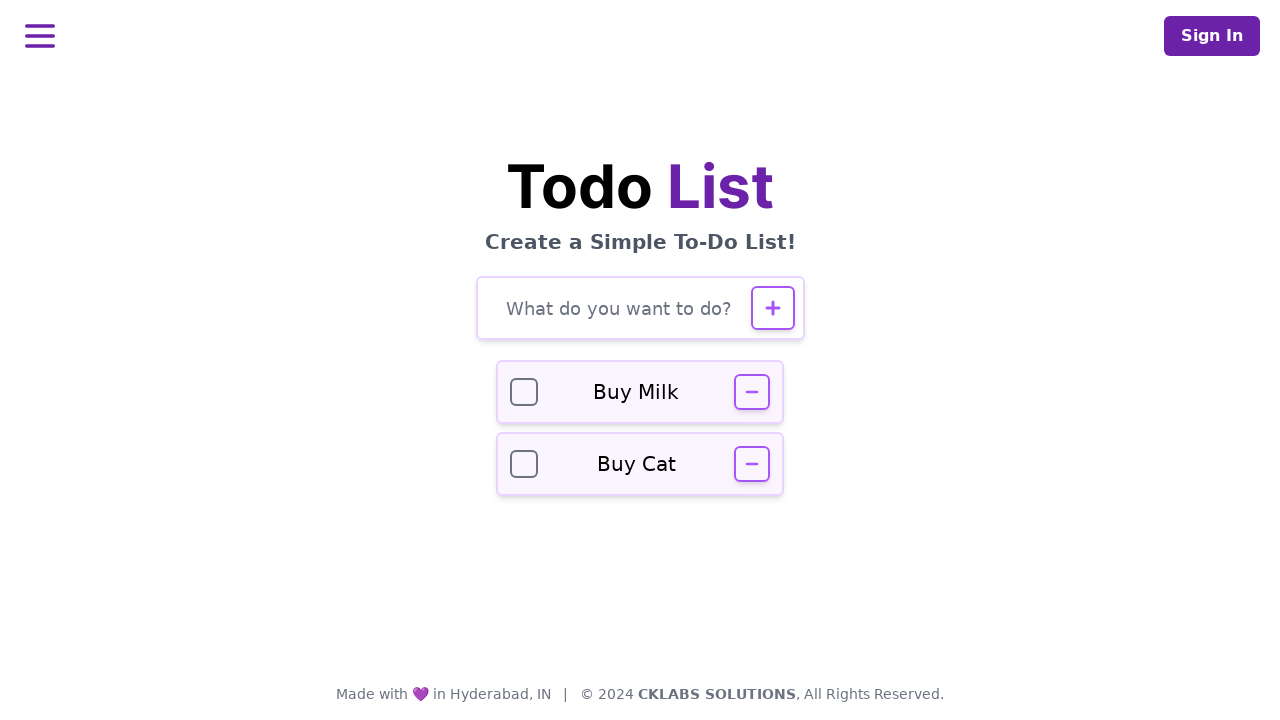

Filled todo input field with task: 'Buy groceries' on #todo-input
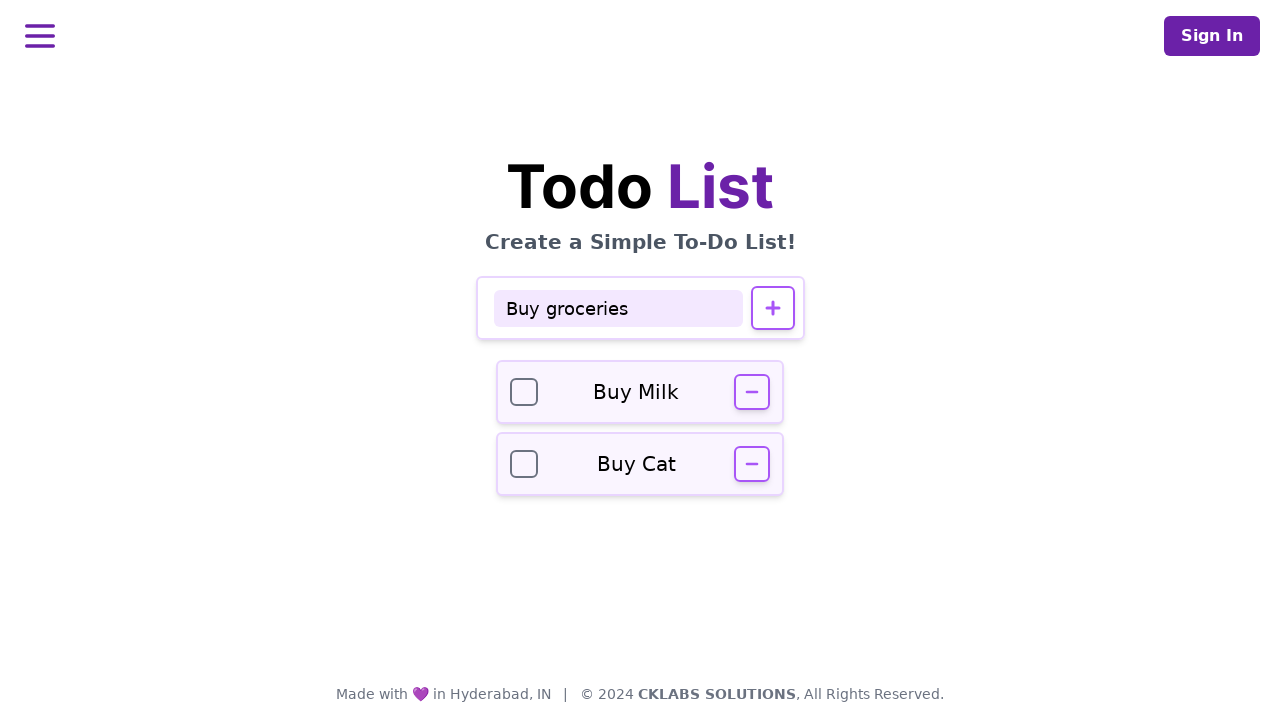

Clicked add button to create task: 'Buy groceries' at (772, 308) on #todo-add
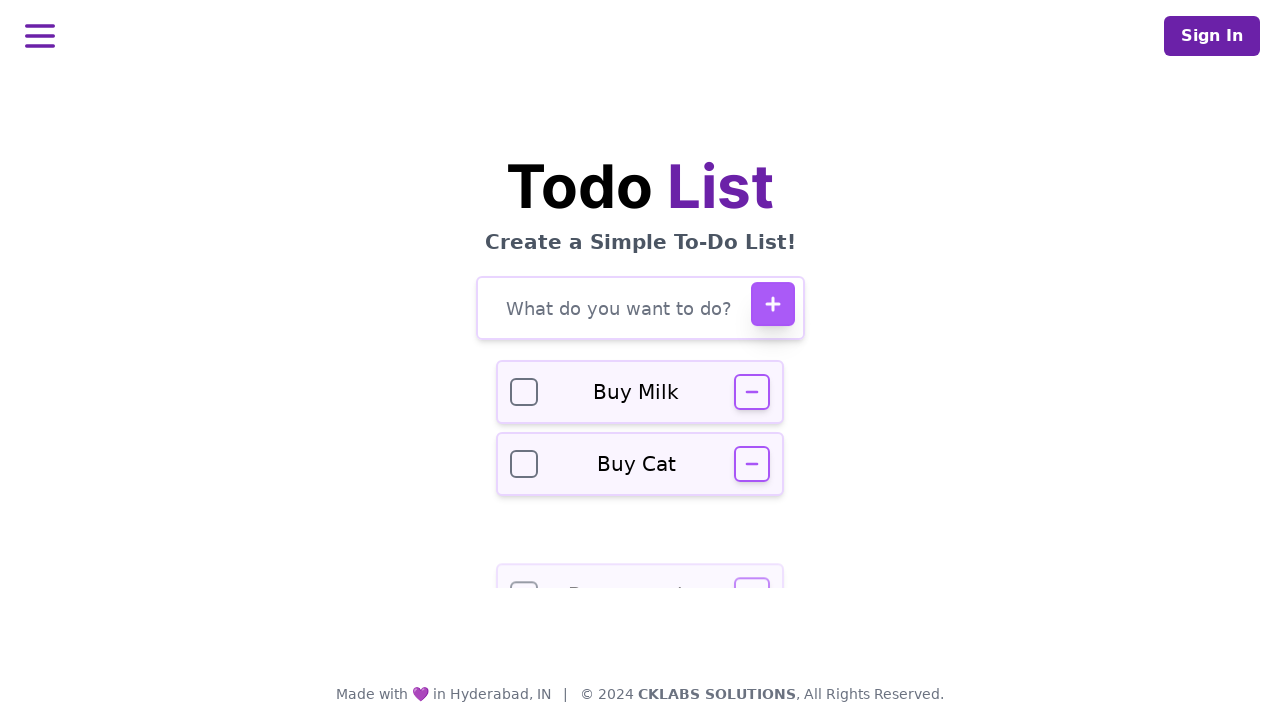

Waited for task 'Buy groceries' to be added to the list
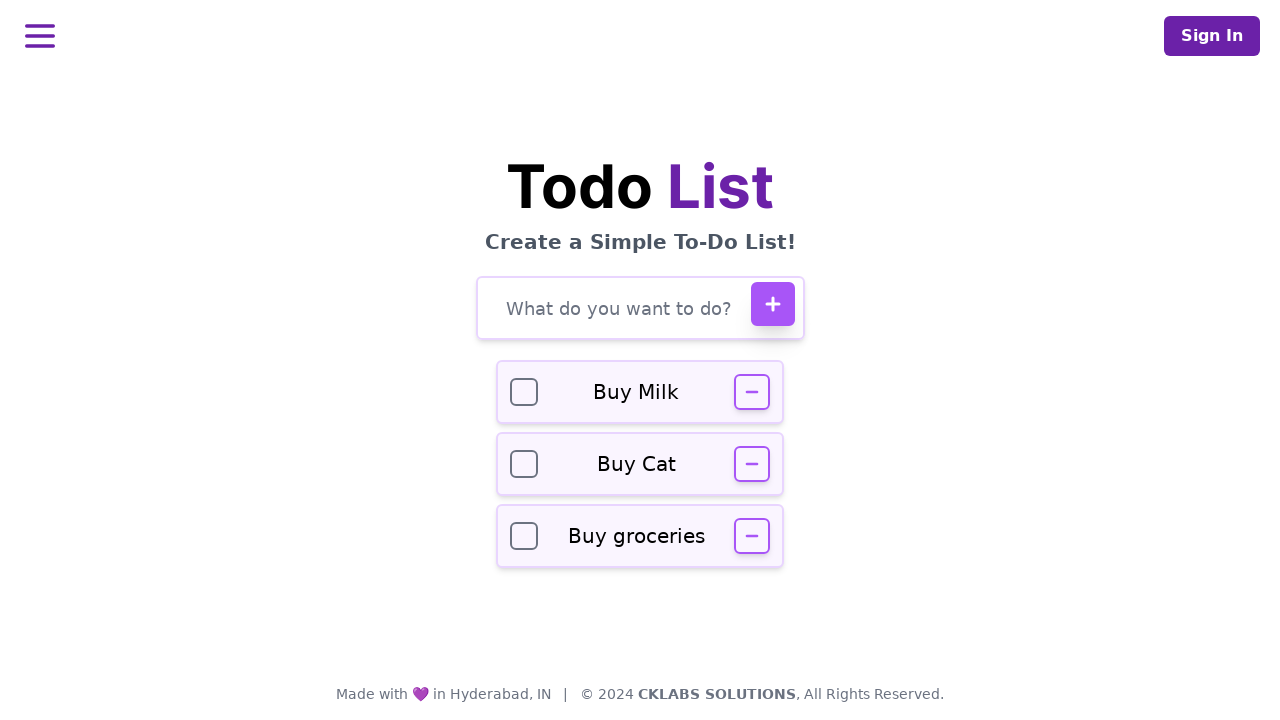

Filled todo input field with task: 'Finish report' on #todo-input
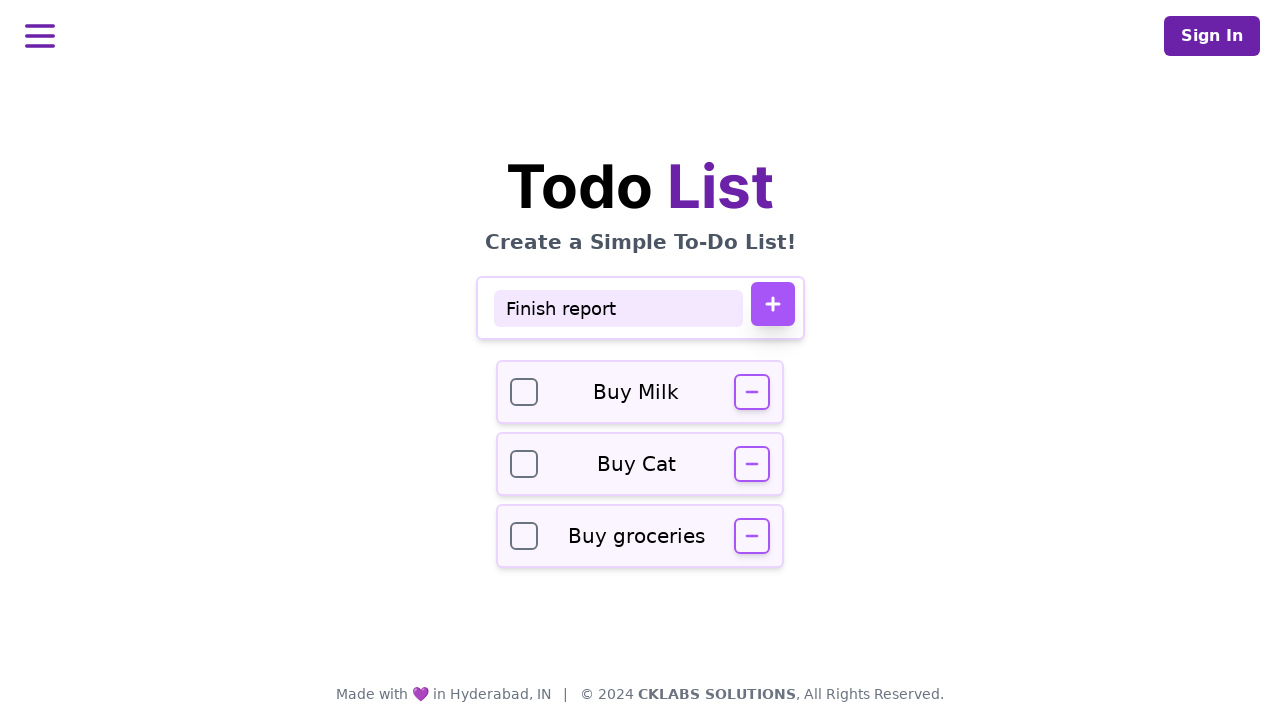

Clicked add button to create task: 'Finish report' at (772, 304) on #todo-add
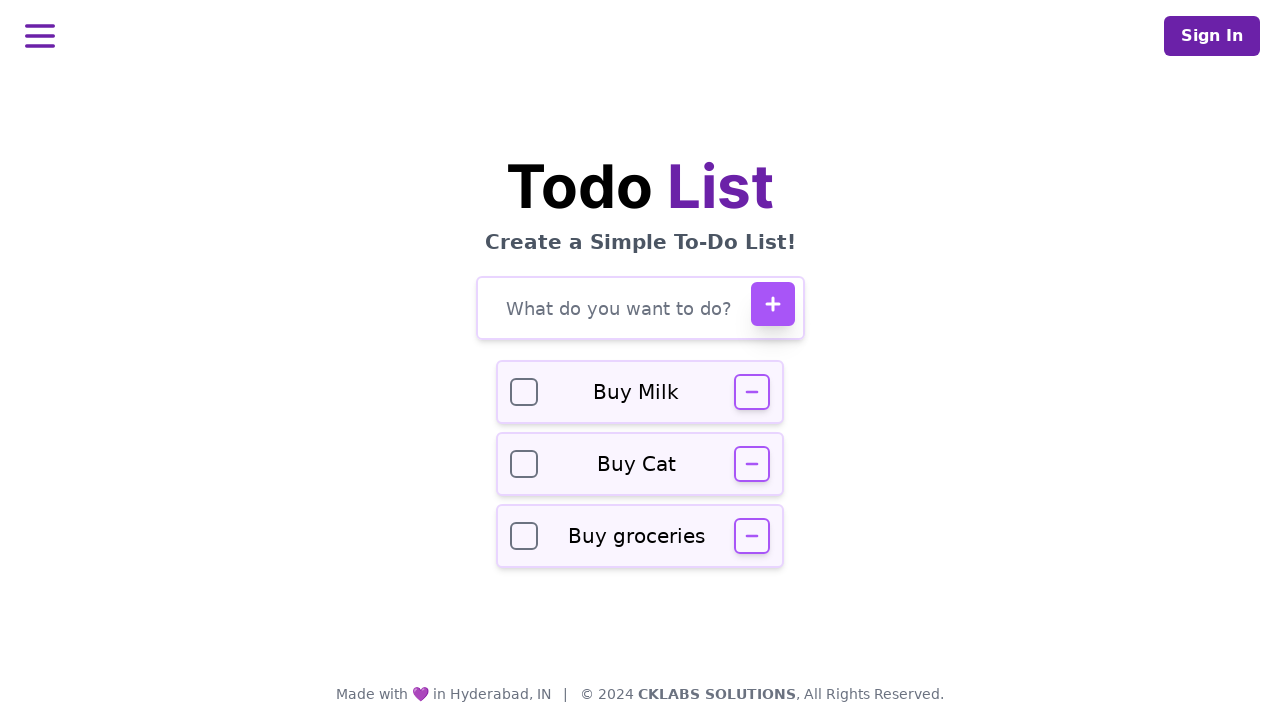

Waited for task 'Finish report' to be added to the list
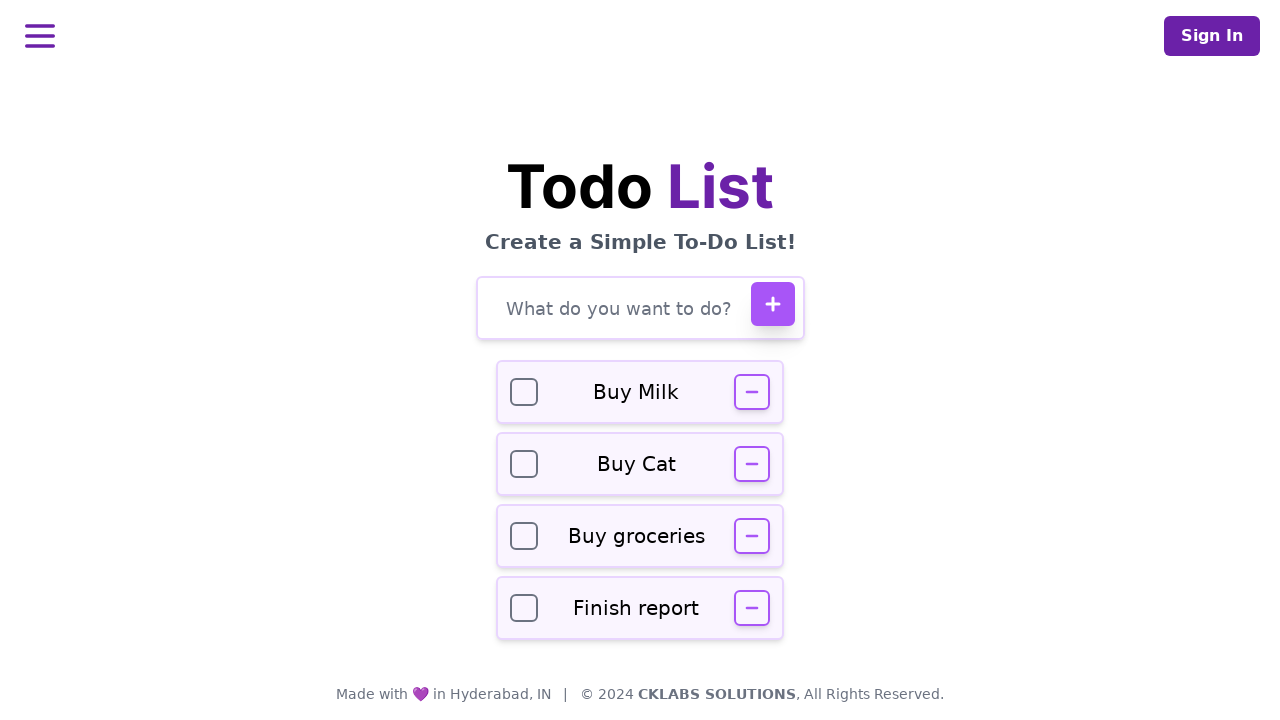

Filled todo input field with task: 'Call mom' on #todo-input
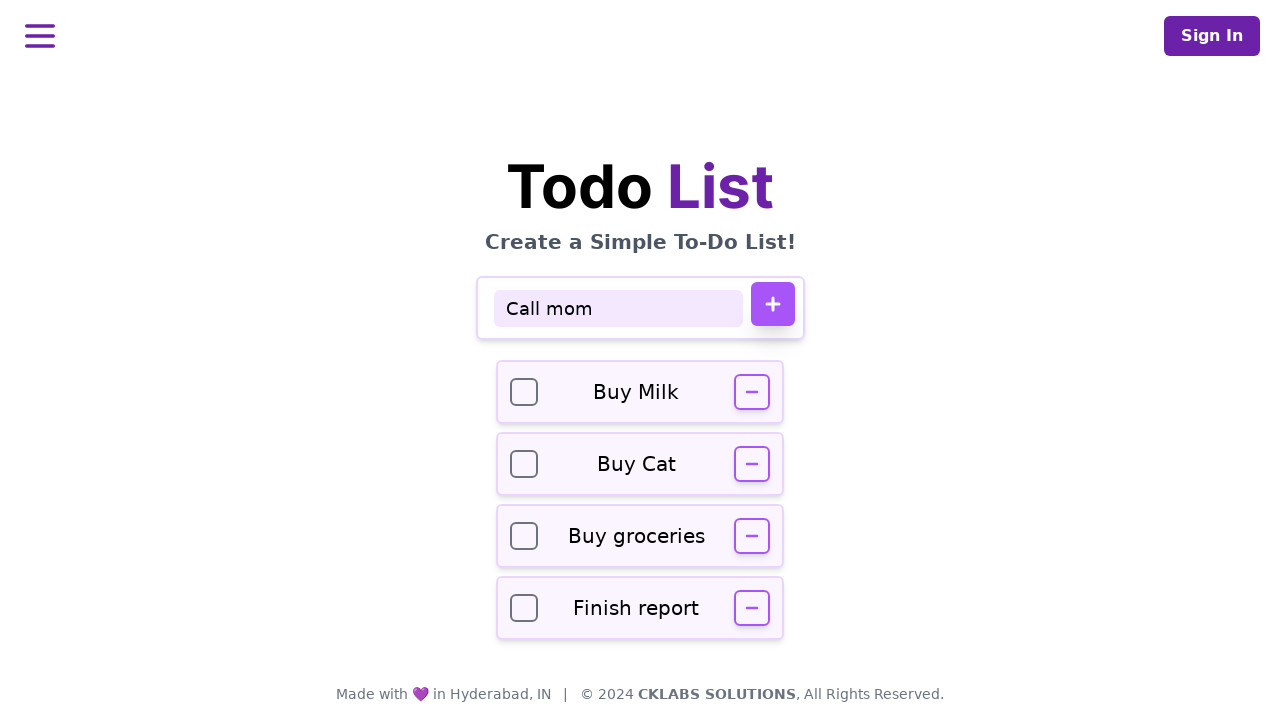

Clicked add button to create task: 'Call mom' at (772, 304) on #todo-add
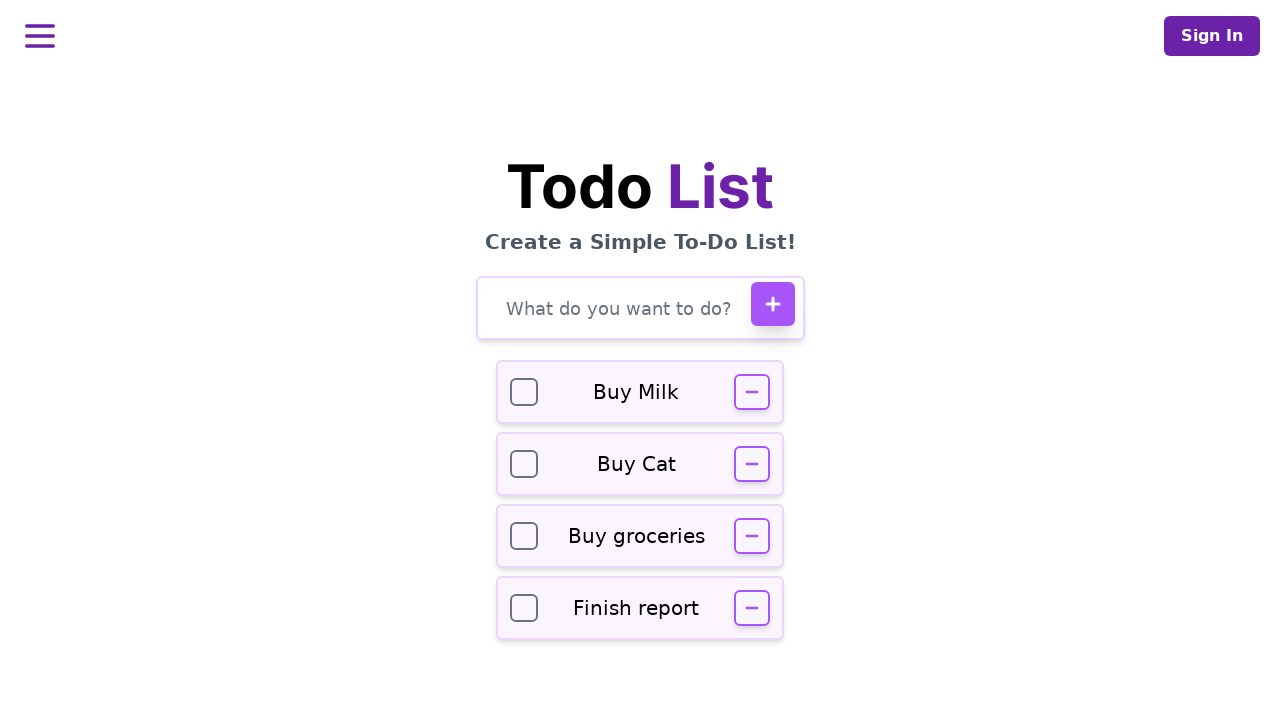

Waited for task 'Call mom' to be added to the list
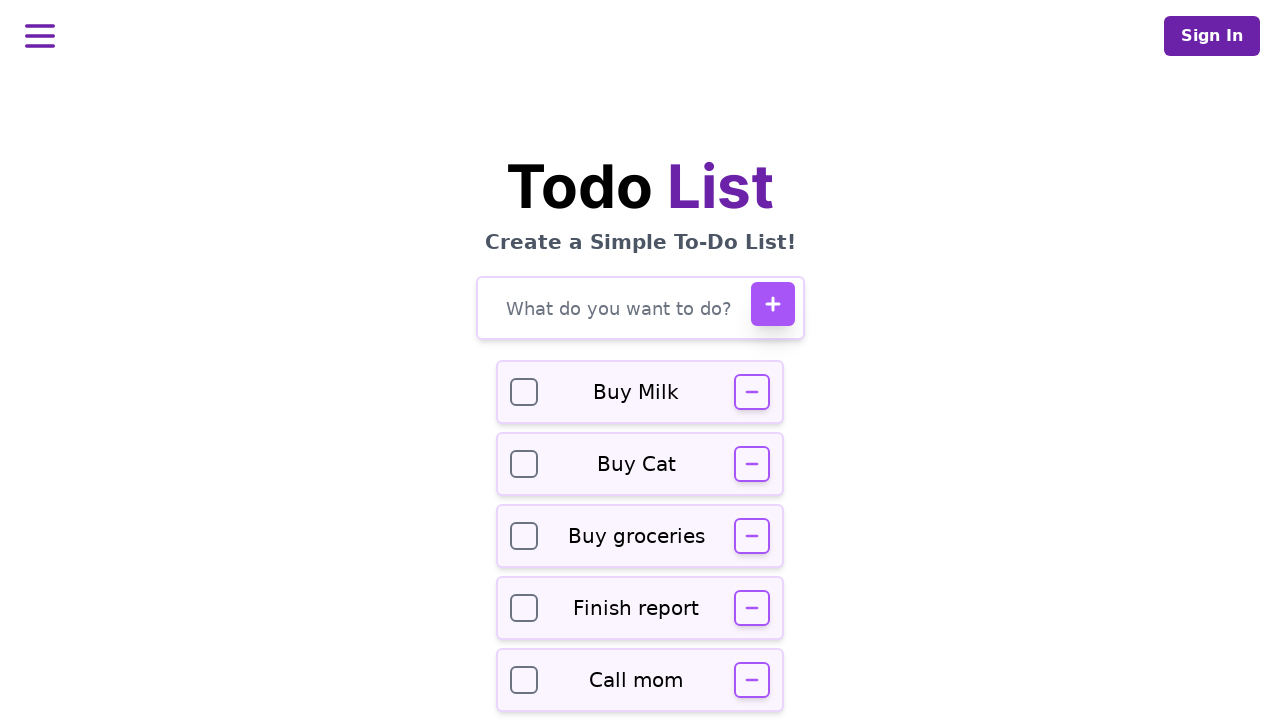

Verified todo input field is visible on the page
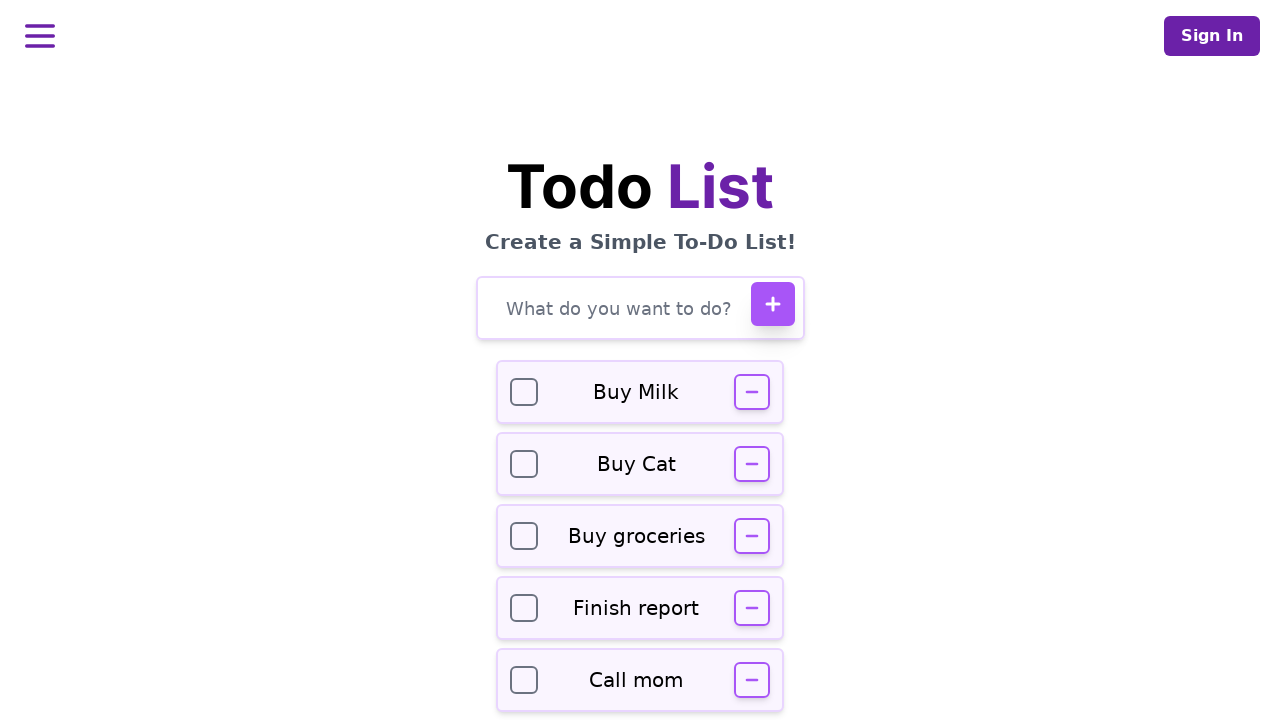

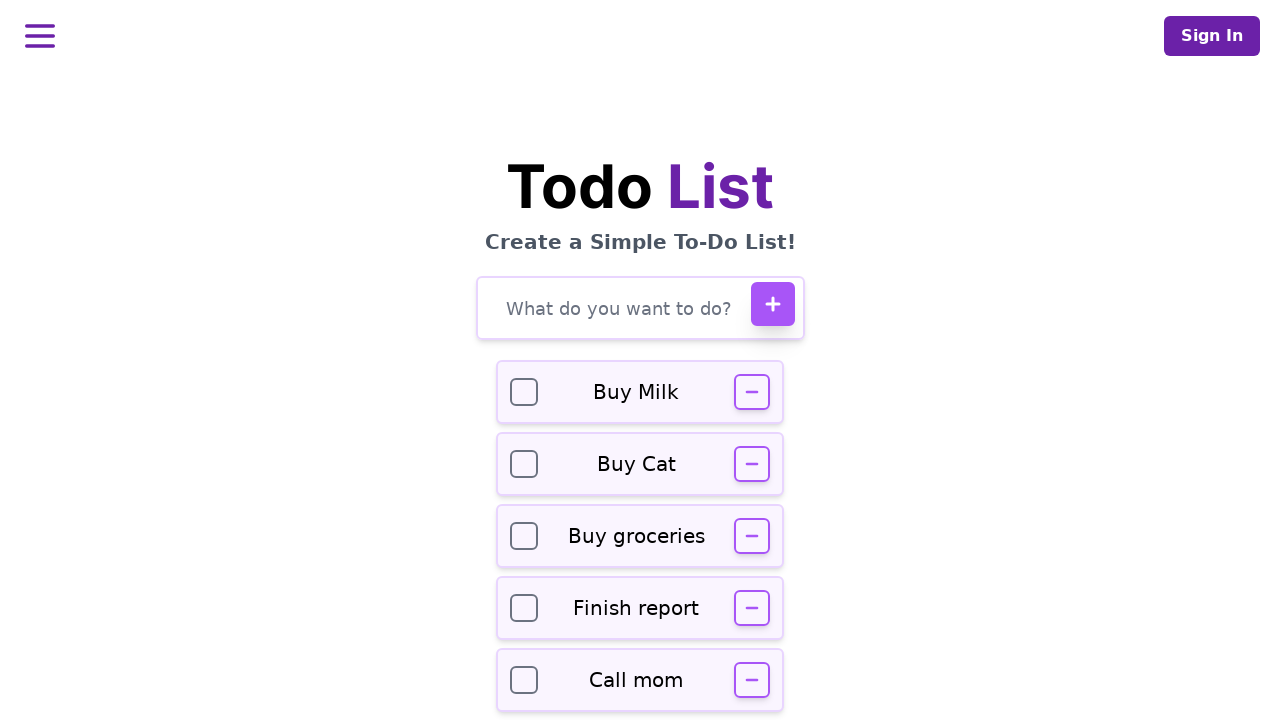